Tests renting and then returning cat ID 2, verifying the cat is restored with success message

Starting URL: https://cs1632.appspot.com//

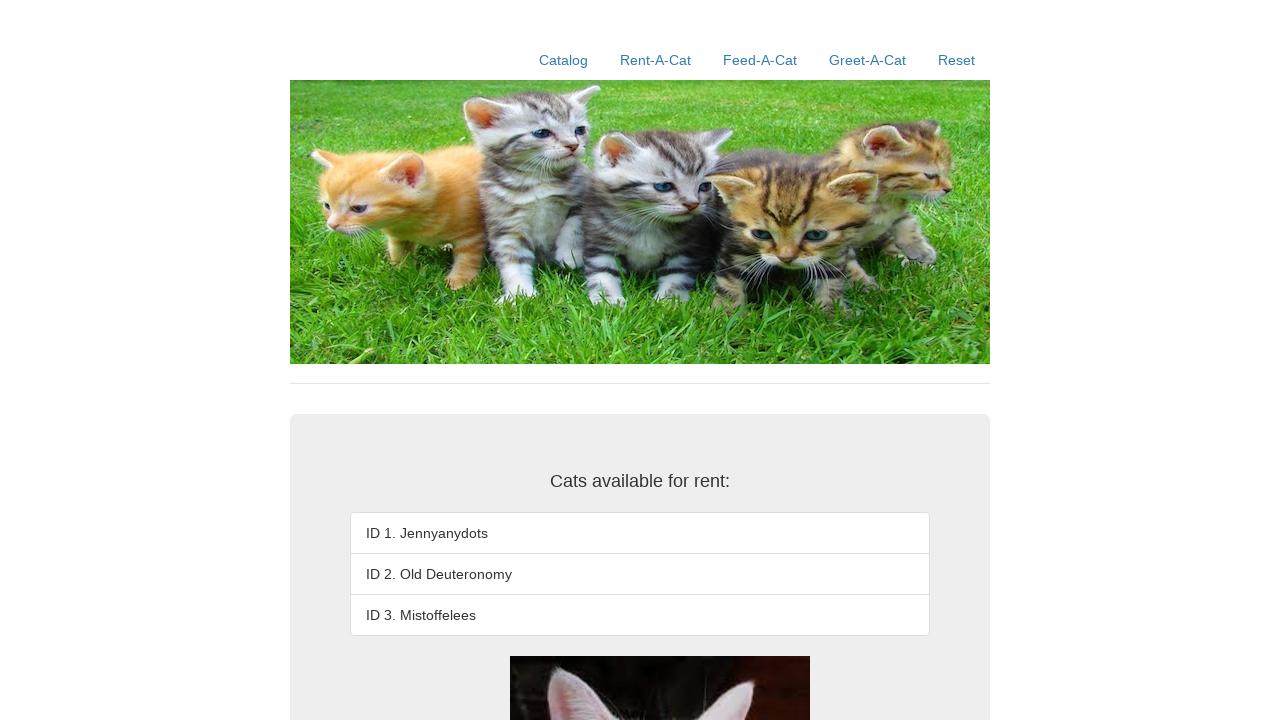

Clicked on Rent-A-Cat link to navigate to rental page at (656, 60) on text=Rent-A-Cat
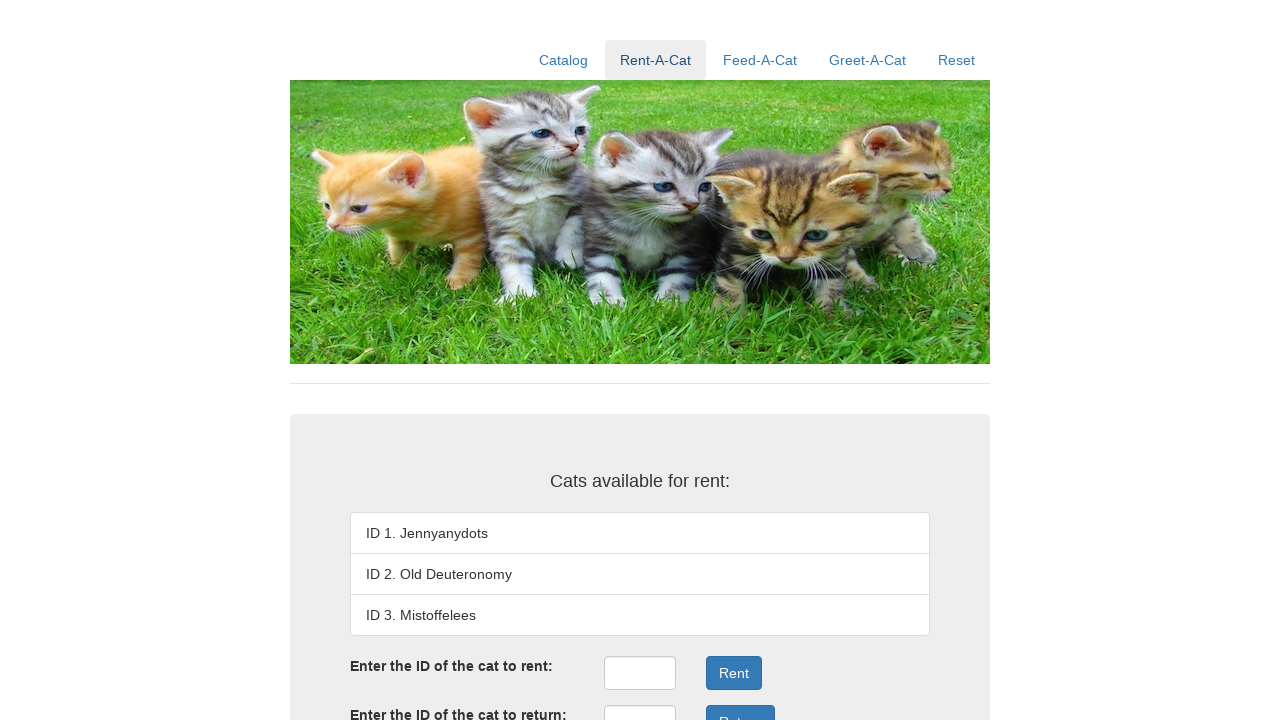

Clicked on rental ID input field at (640, 673) on #rentID
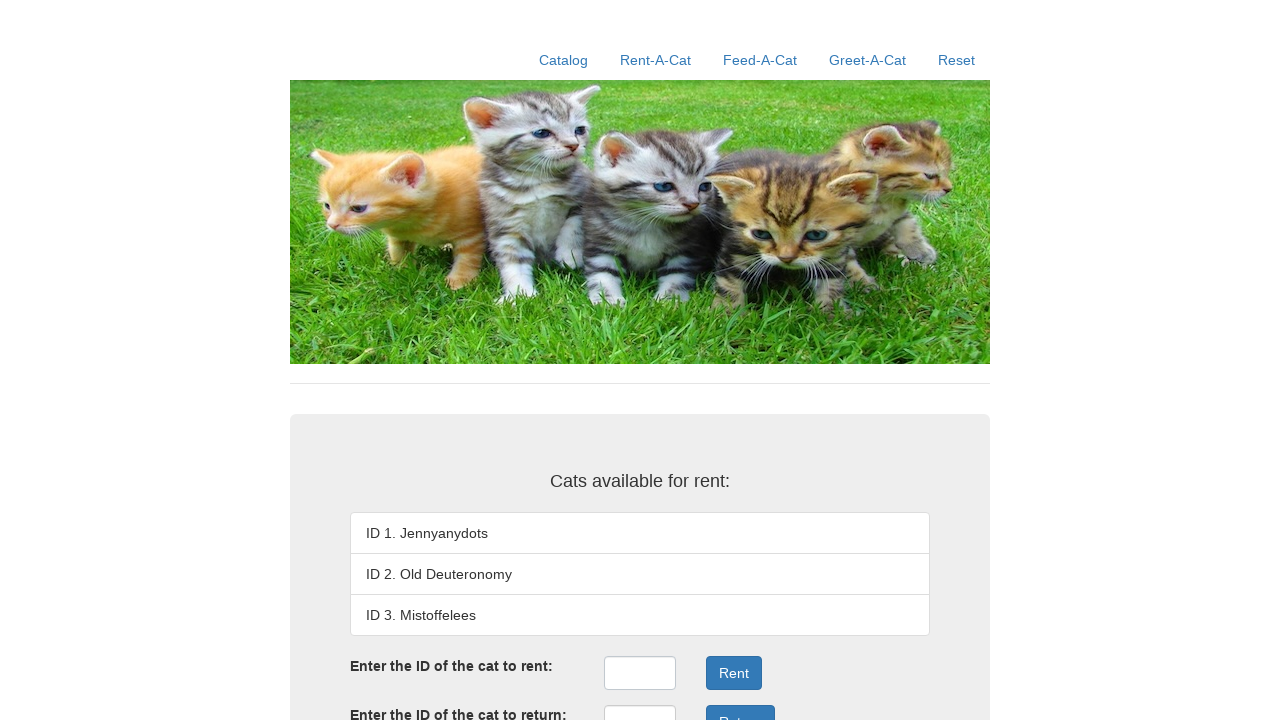

Filled rental ID field with cat ID 2 on #rentID
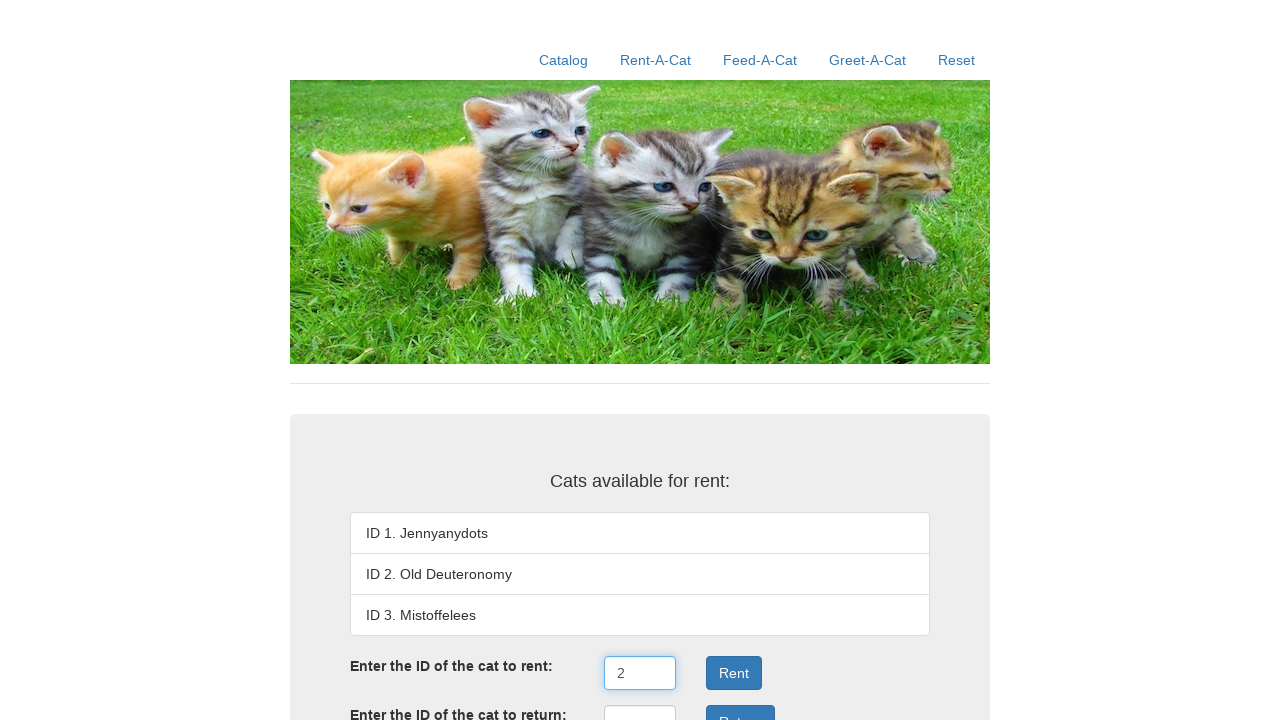

Clicked Rent button to rent cat ID 2 at (734, 673) on button:has-text('Rent')
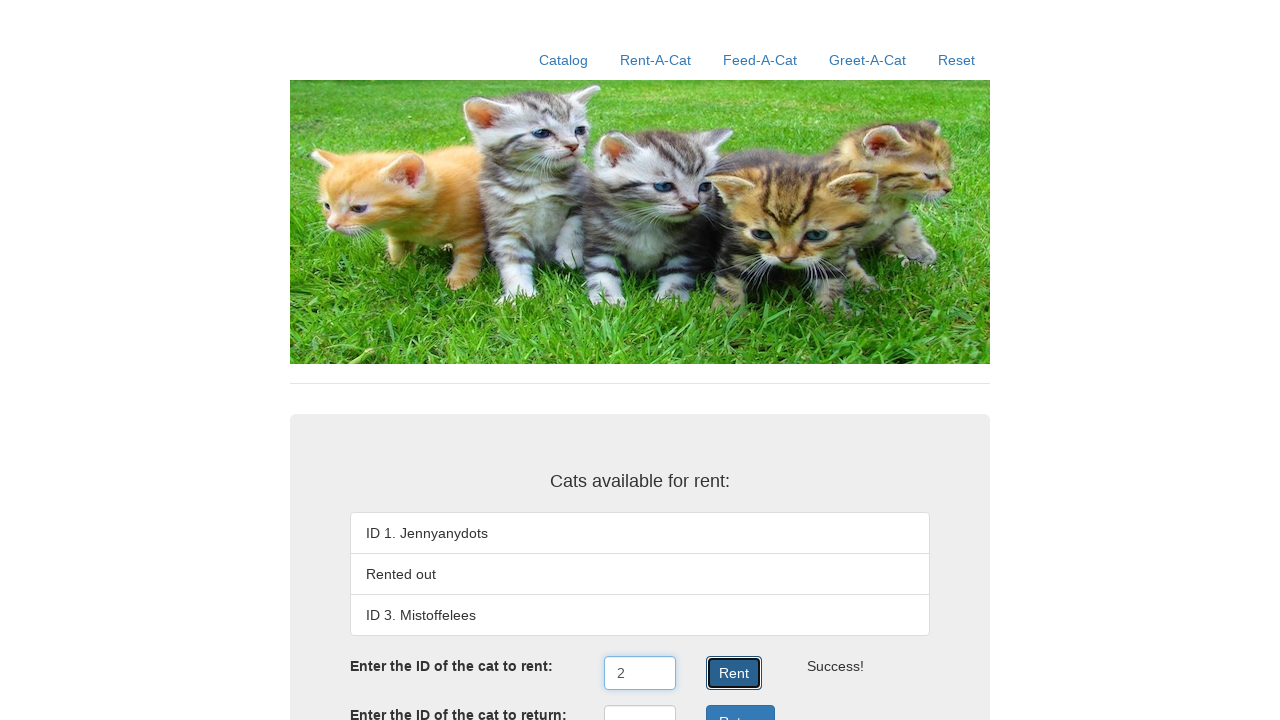

Clicked on return ID input field at (640, 703) on #returnID
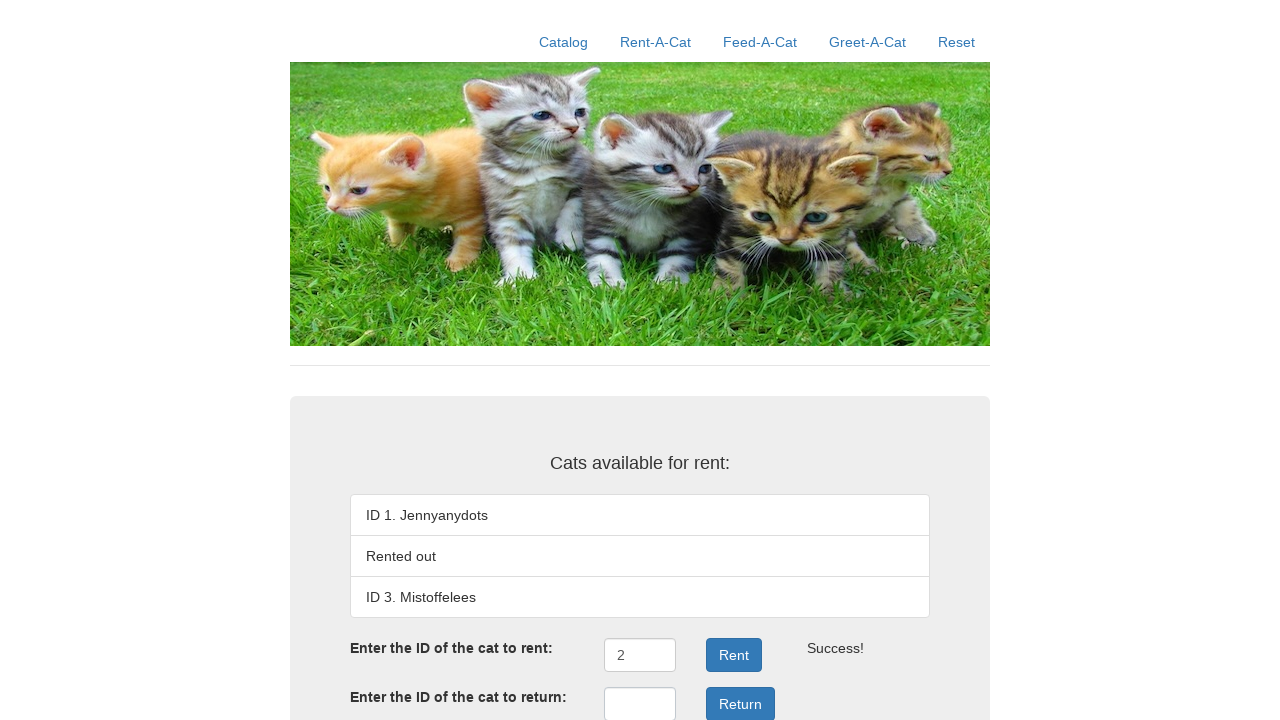

Filled return ID field with cat ID 2 on #returnID
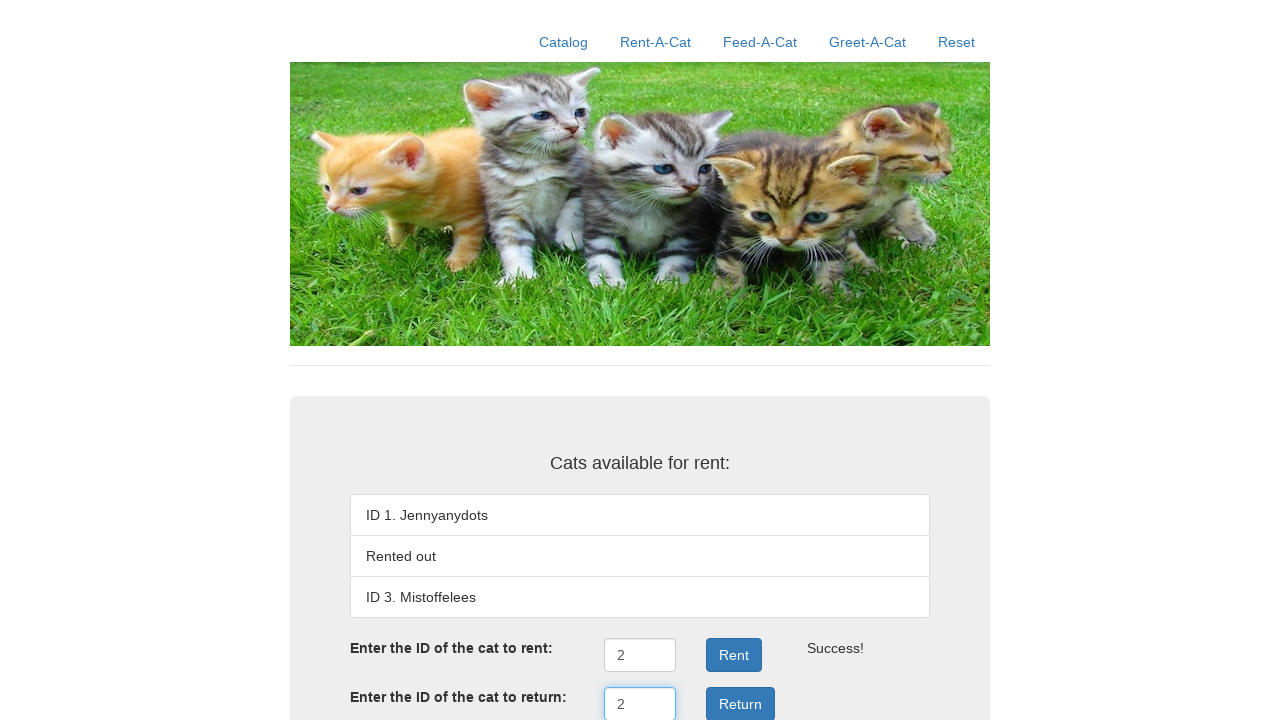

Clicked Return button to return cat ID 2 at (740, 703) on button:has-text('Return')
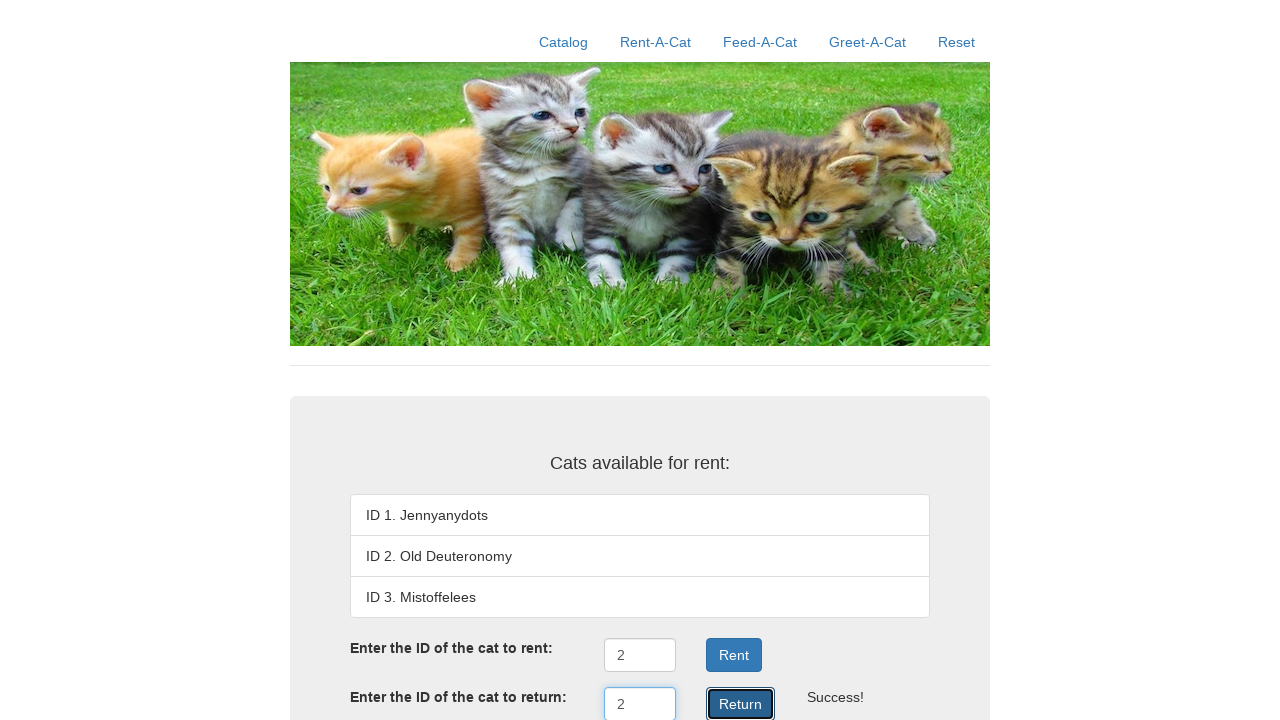

Return result message appeared confirming successful return
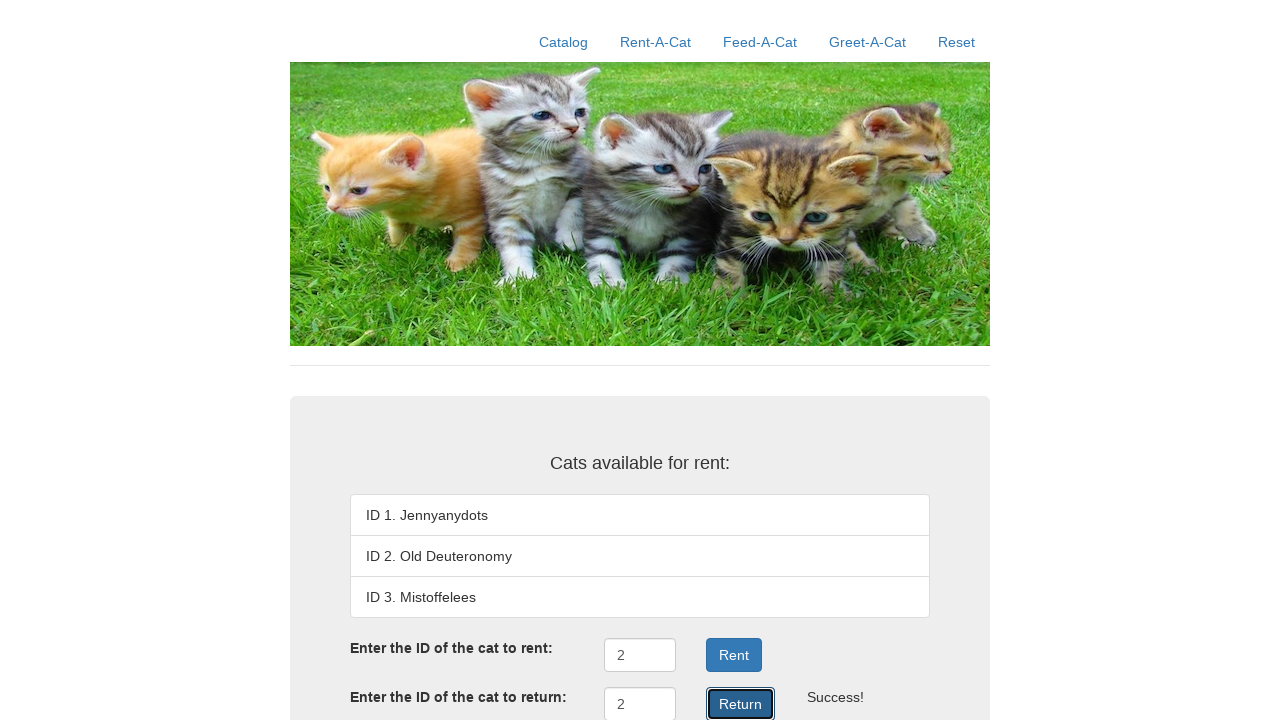

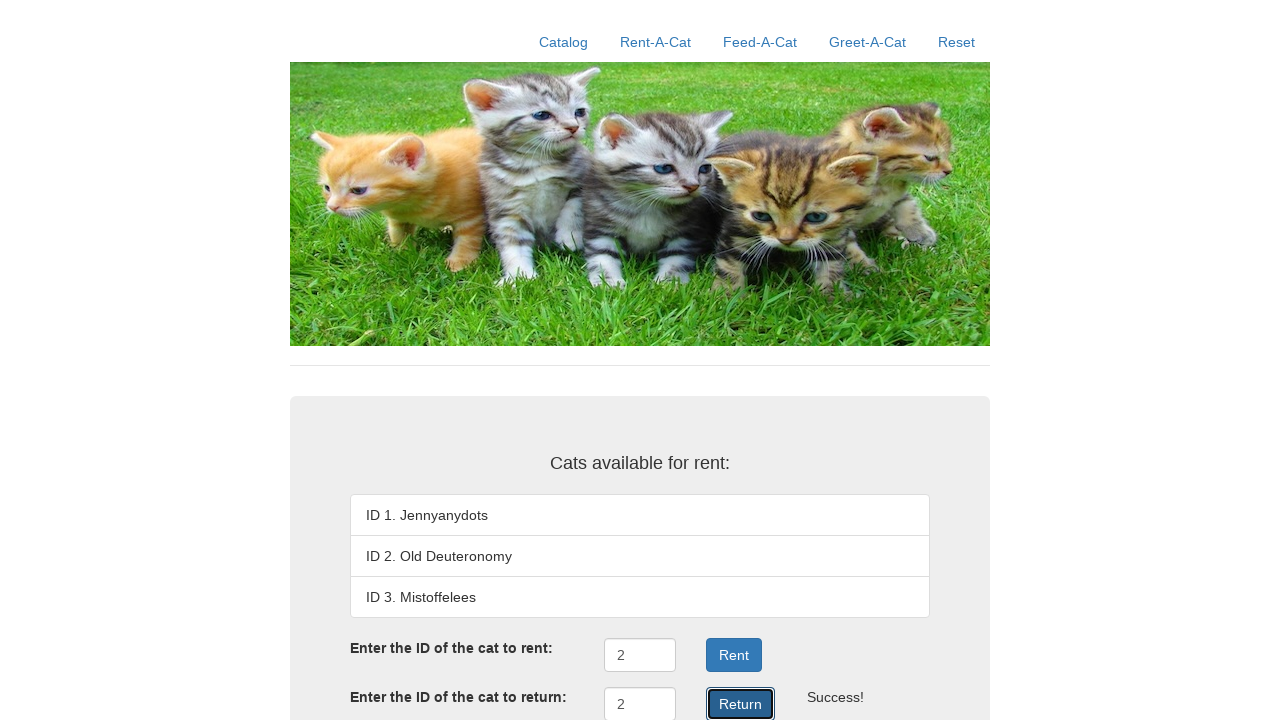